Demonstrates drag and drop action from draggable element to droppable element

Starting URL: https://crossbrowsertesting.github.io/drag-and-drop

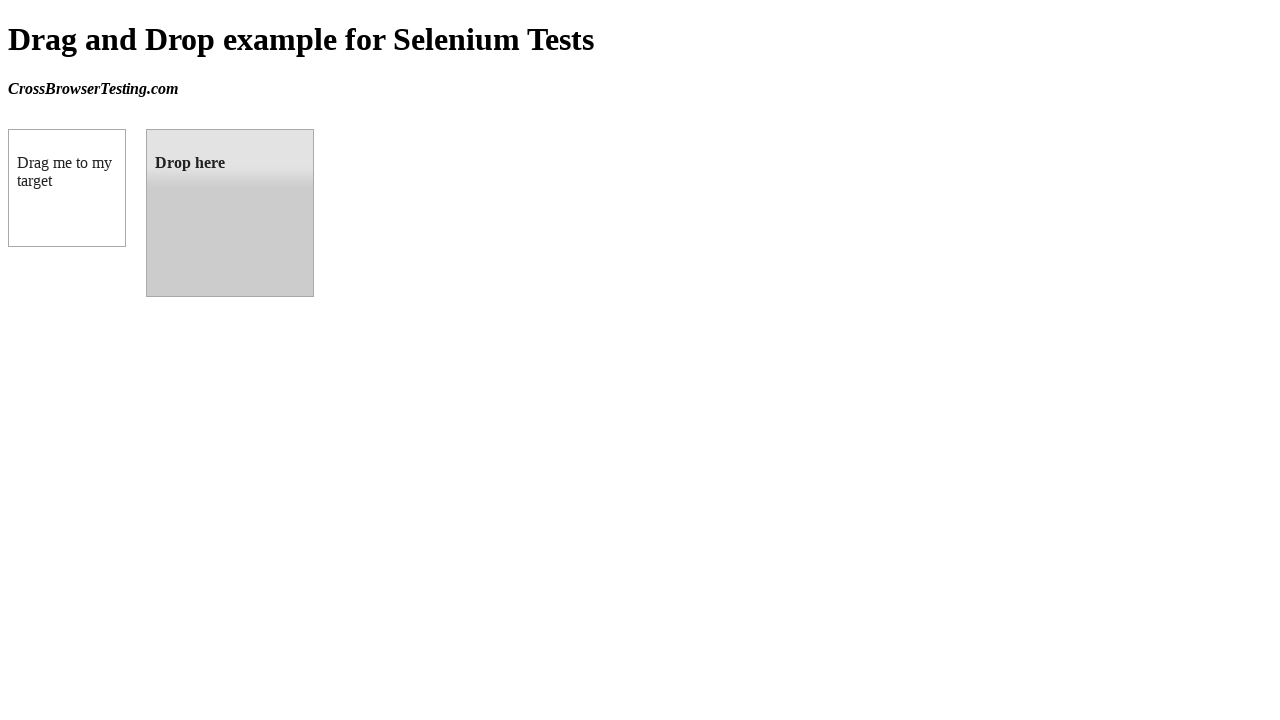

Navigated to drag and drop demo page
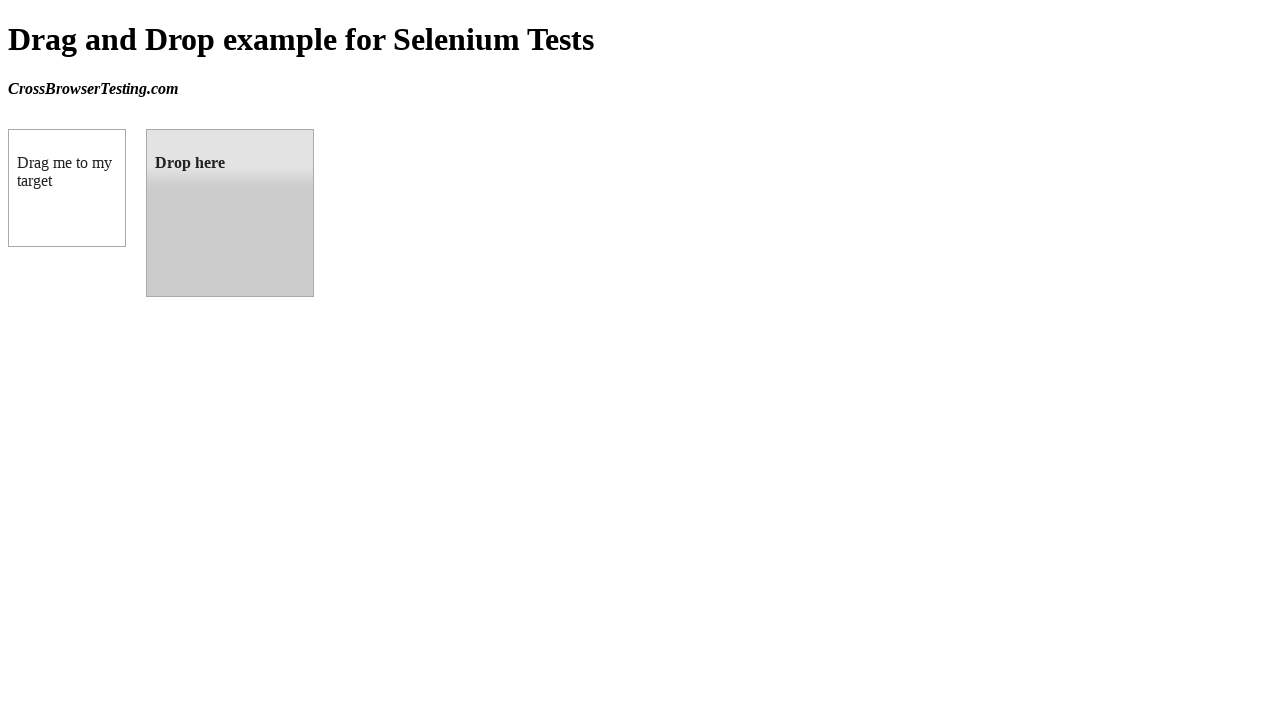

Located draggable element (box A)
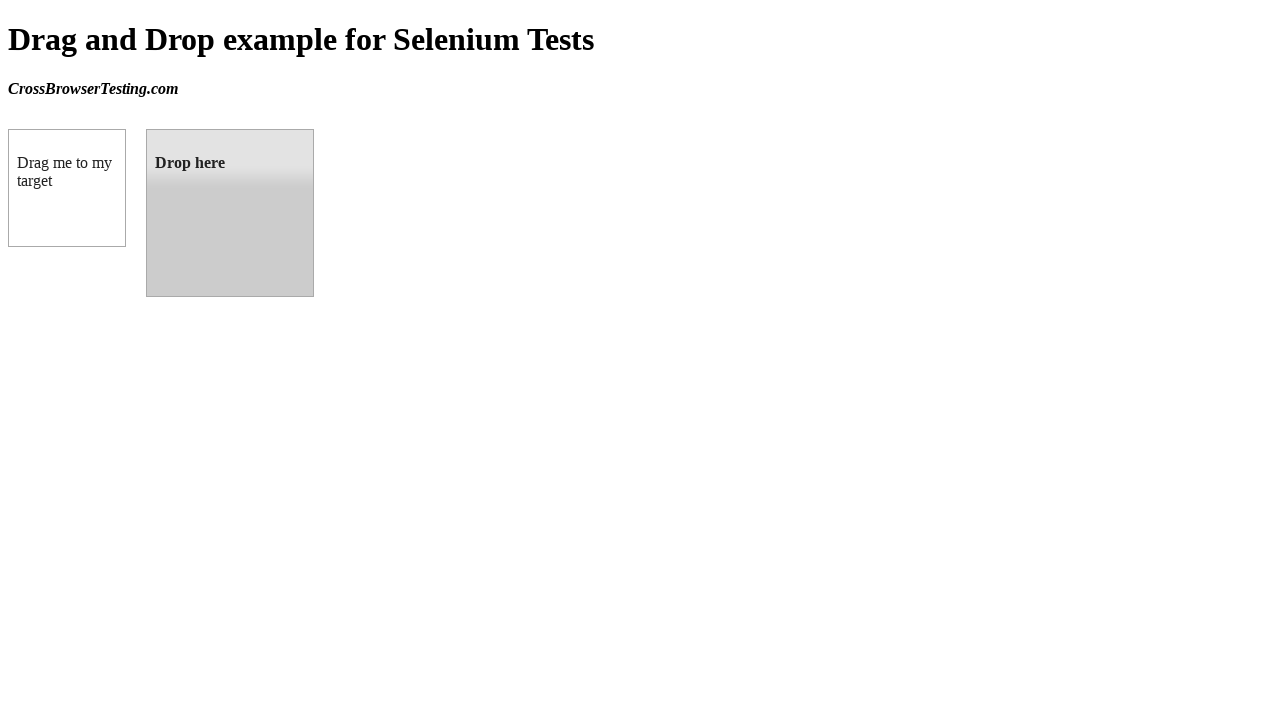

Located droppable element (box B)
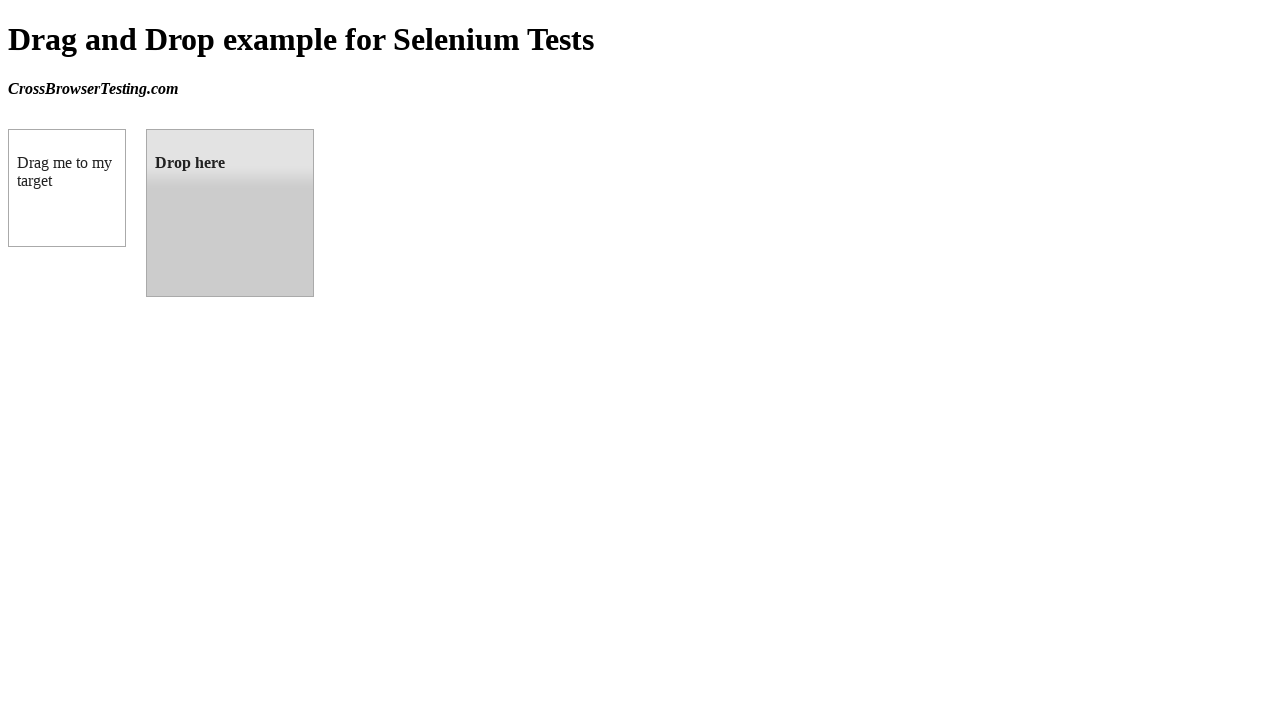

Performed drag and drop action from box A to box B at (230, 213)
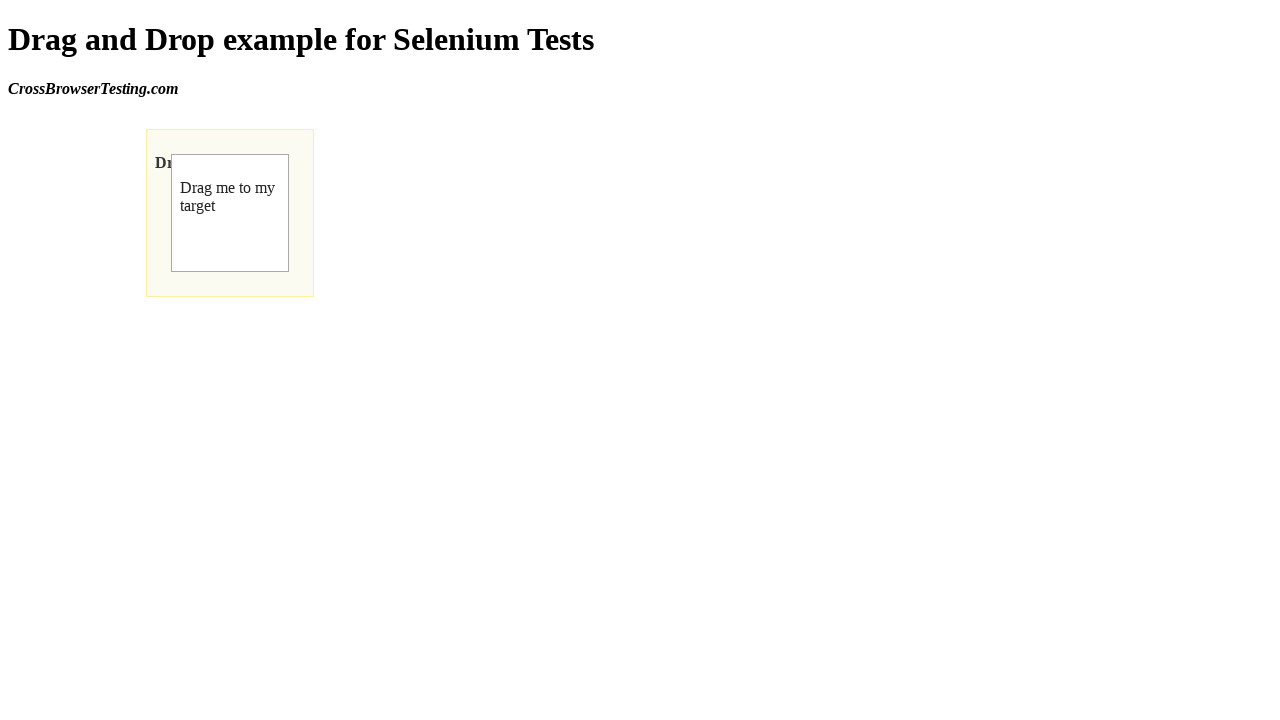

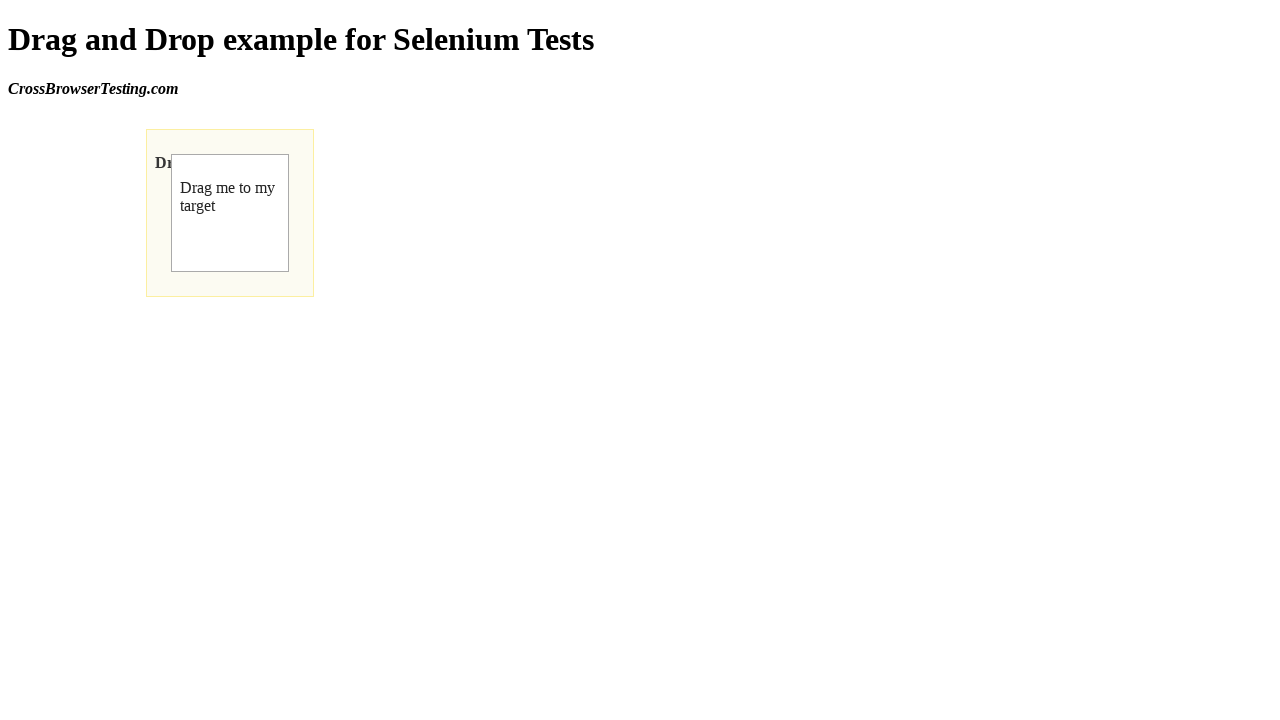